Tests modal dialog functionality by opening and closing both small and large modal dialogs on the DemoQA website

Starting URL: https://demoqa.com/

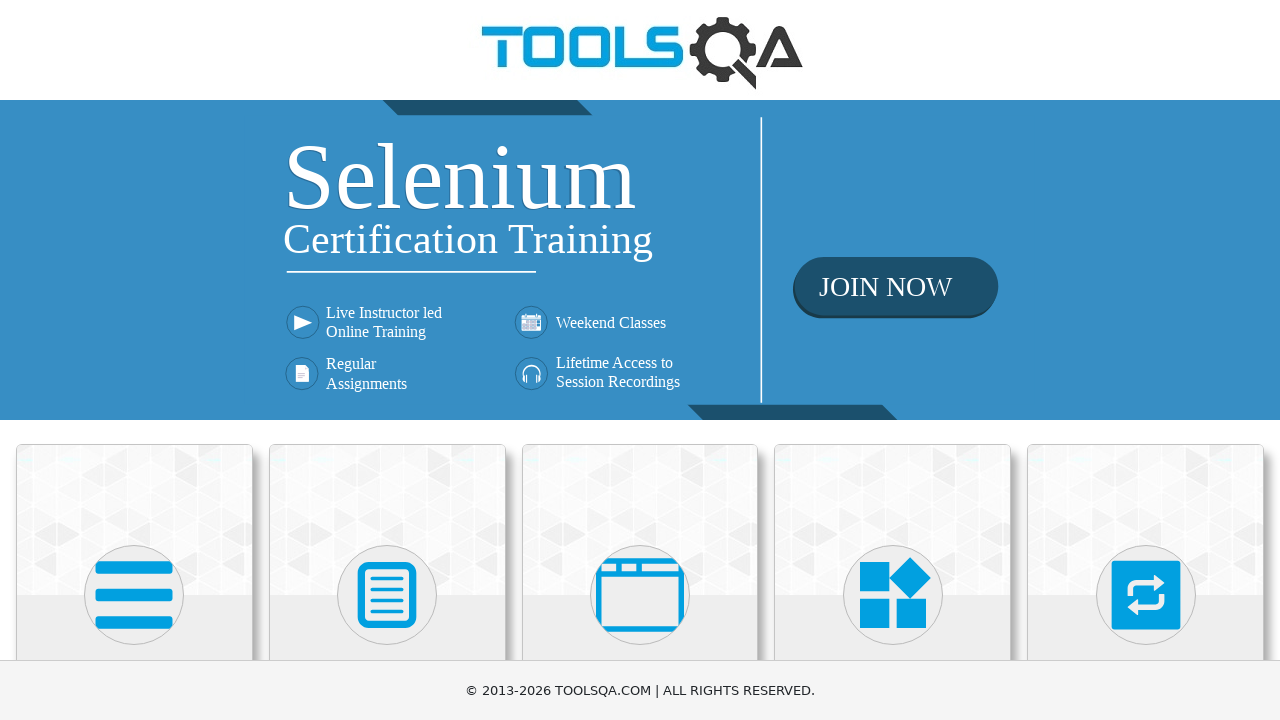

Clicked on 'Alerts, Frame & Windows' menu at (640, 360) on xpath=//h5[text()='Alerts, Frame & Windows']
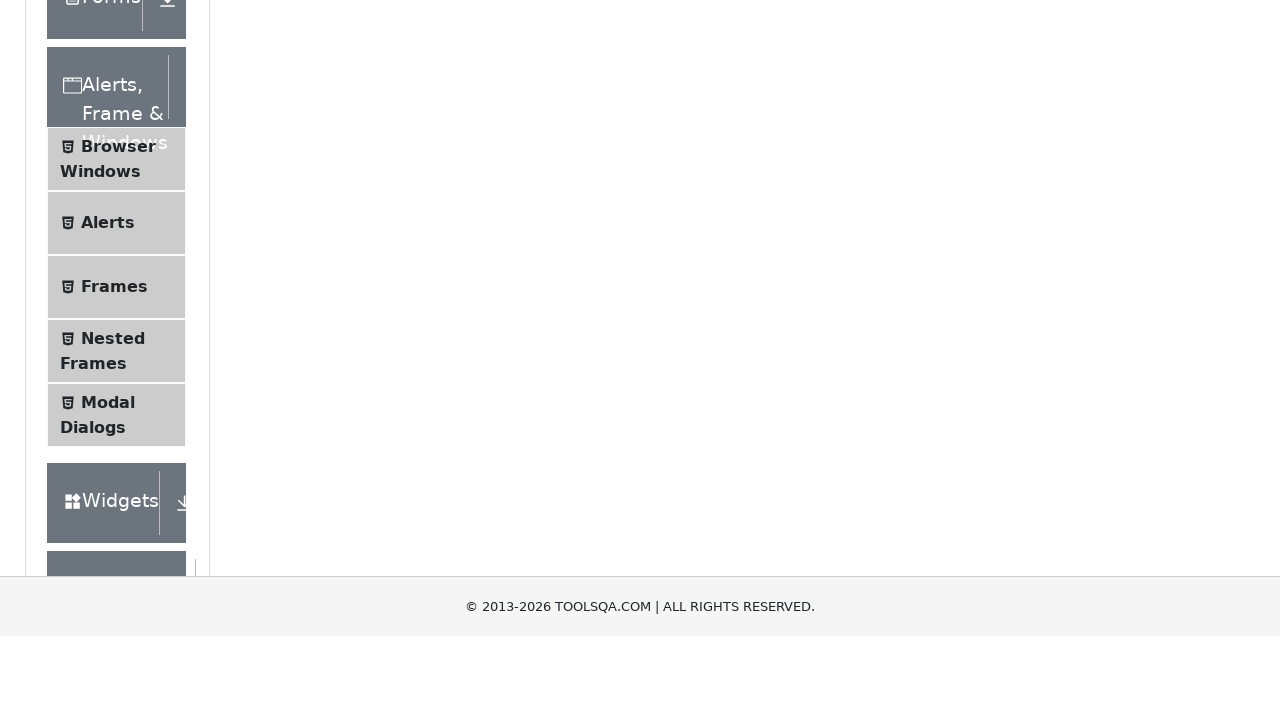

Clicked on 'Modal Dialogs' menu item at (108, 348) on xpath=//span[text()='Modal Dialogs']
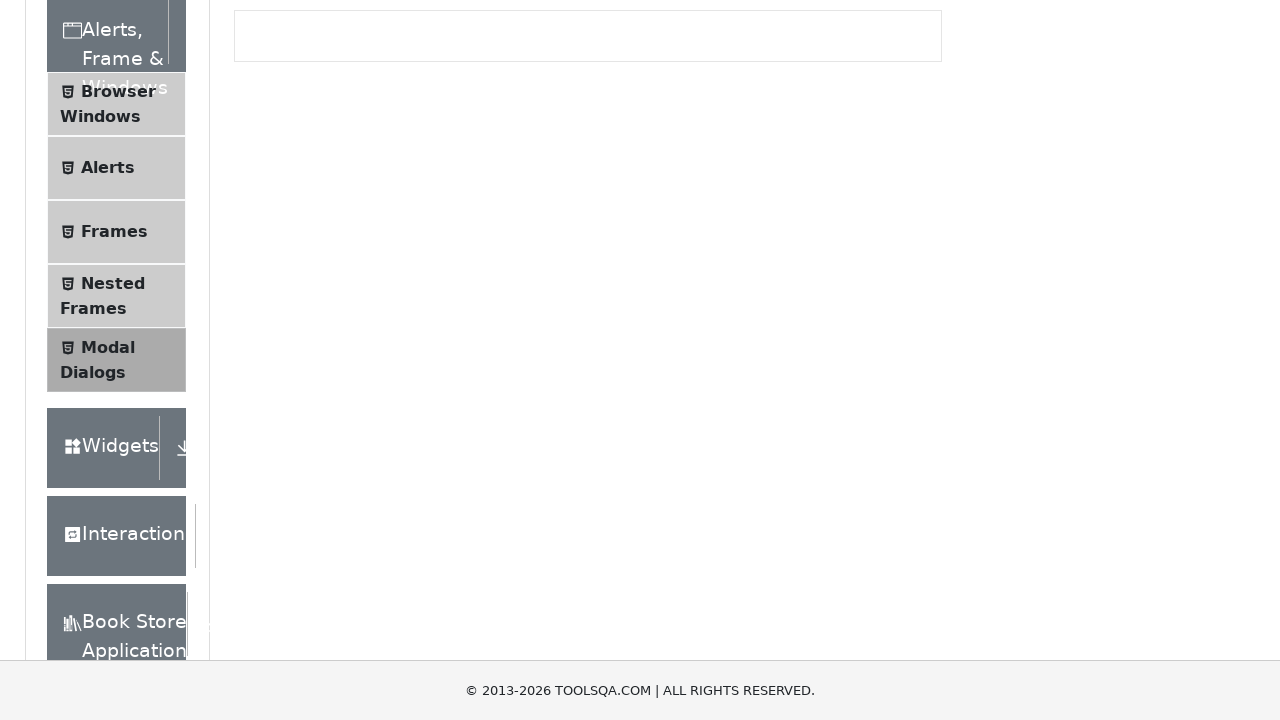

Clicked button to open small modal dialog at (296, 274) on #showSmallModal
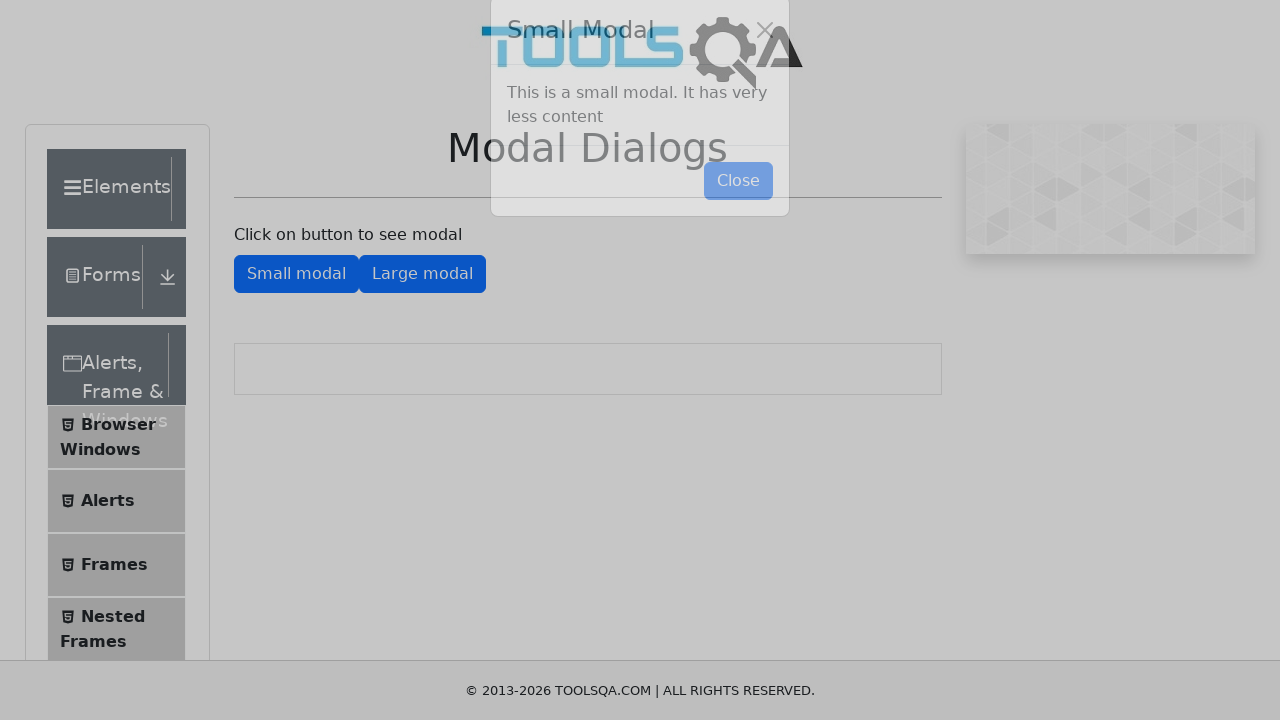

Small modal dialog became visible
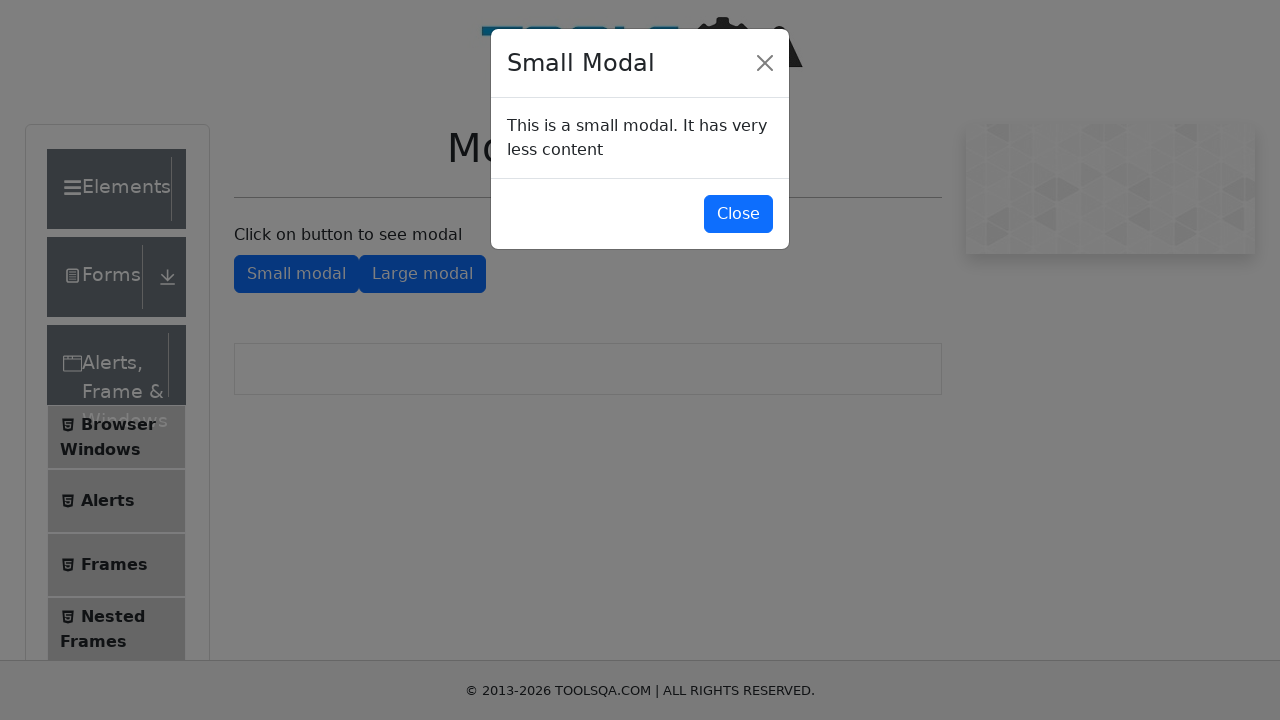

Clicked button to close small modal dialog at (738, 214) on #closeSmallModal
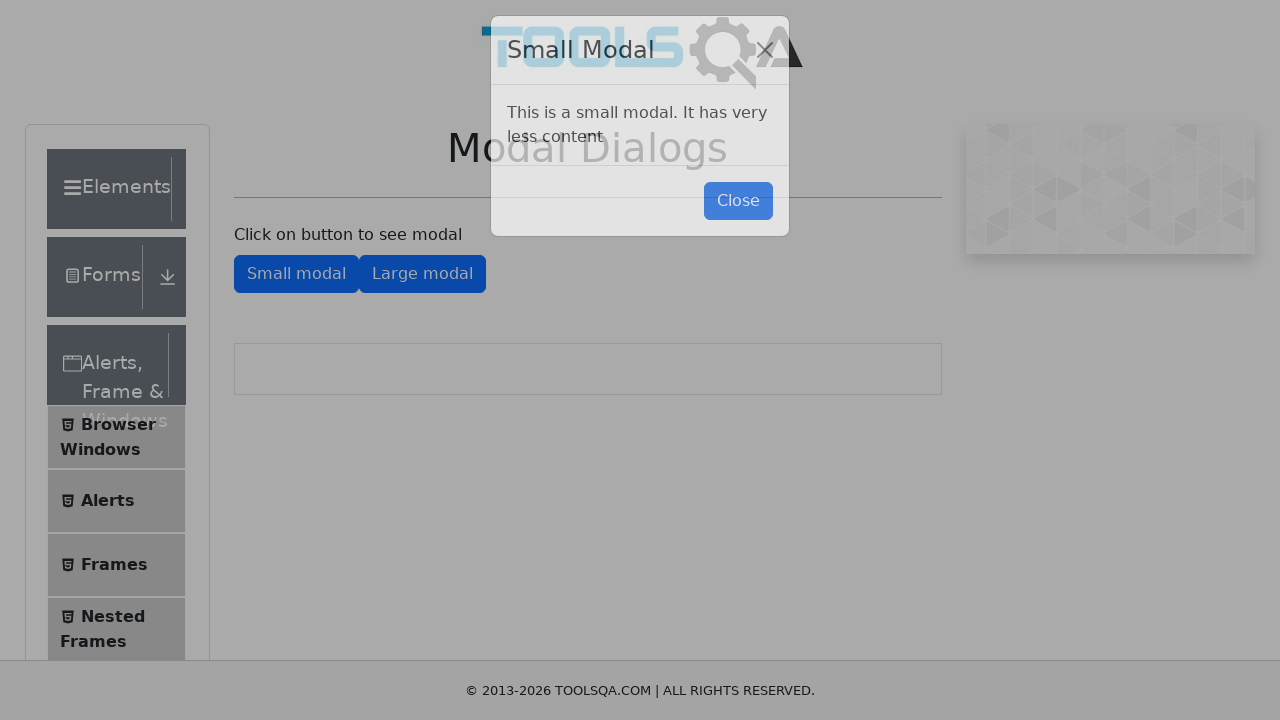

Clicked button to open large modal dialog at (422, 274) on #showLargeModal
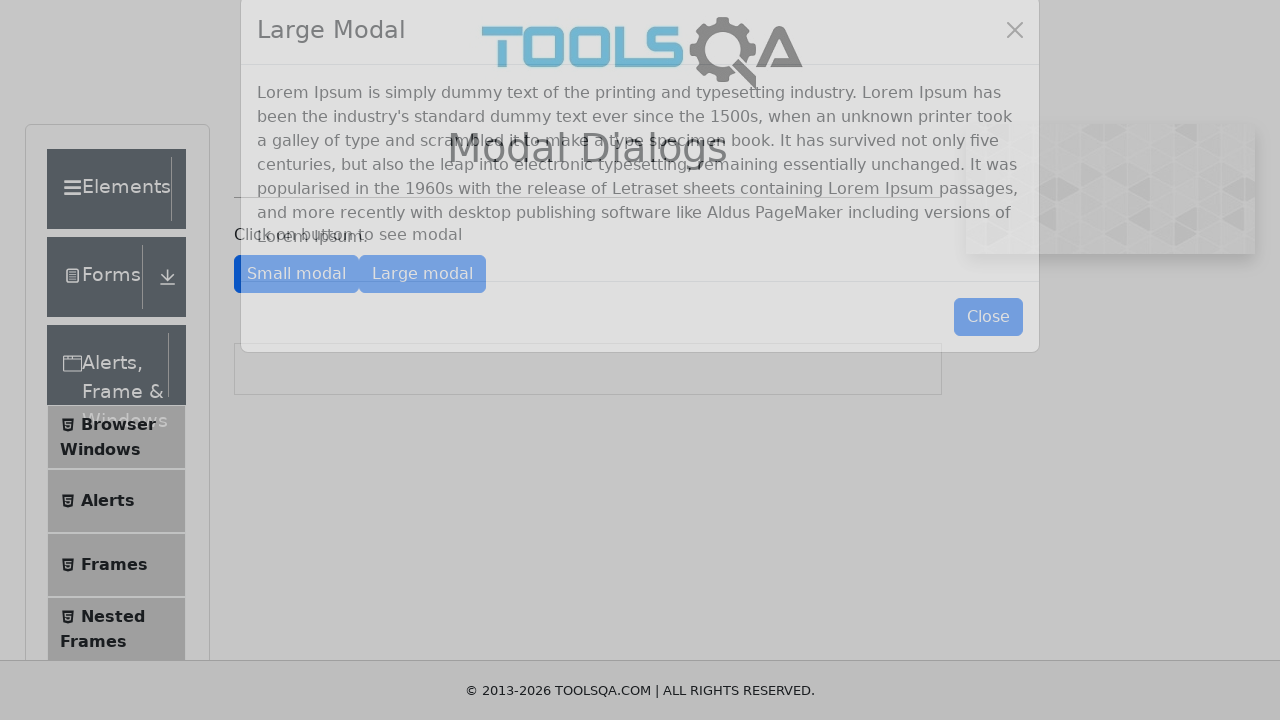

Large modal dialog became visible
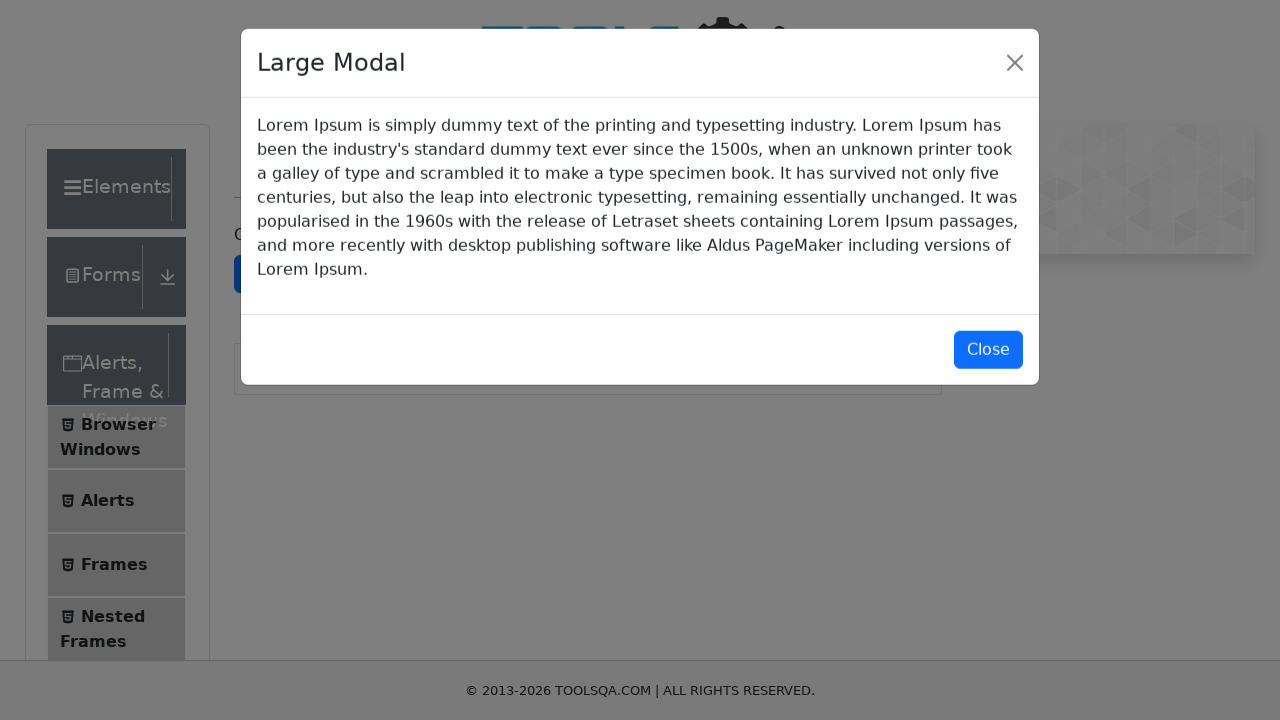

Clicked button to close large modal dialog at (988, 350) on #closeLargeModal
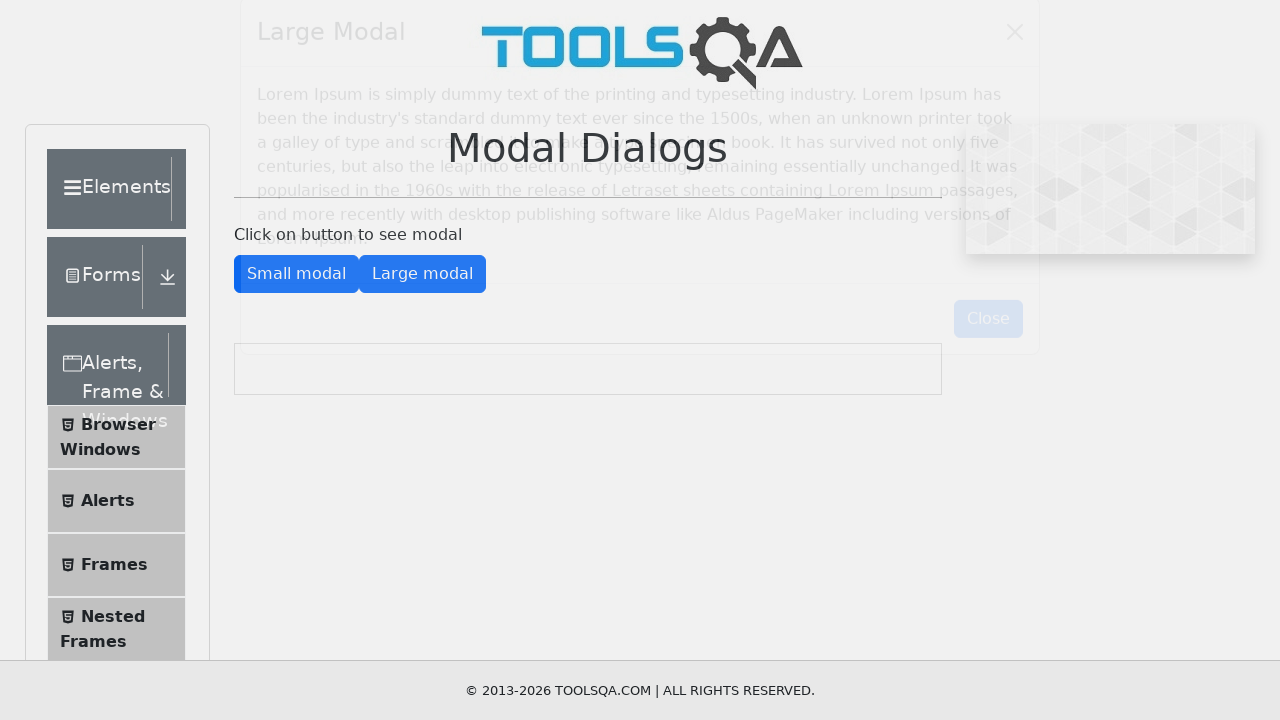

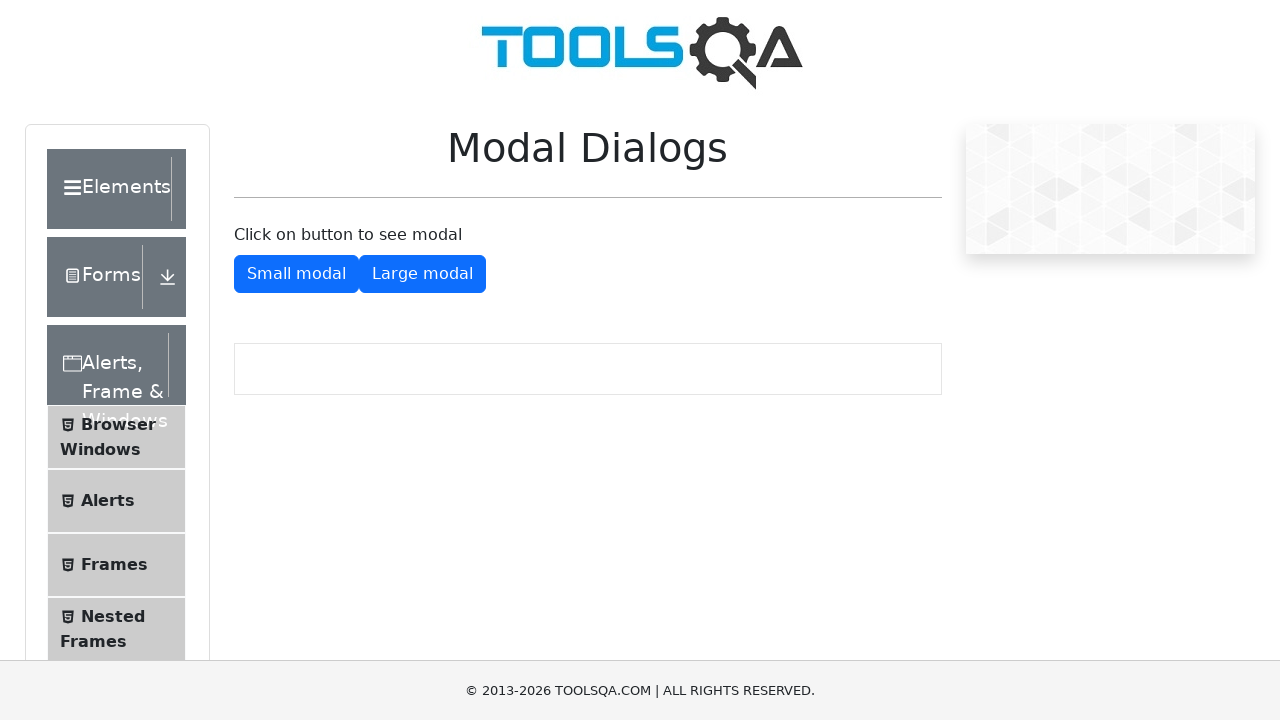